Tests a registration form by filling in required fields (first name, last name, email) and submitting the form, then verifies the success message is displayed.

Starting URL: https://suninjuly.github.io/registration2.html

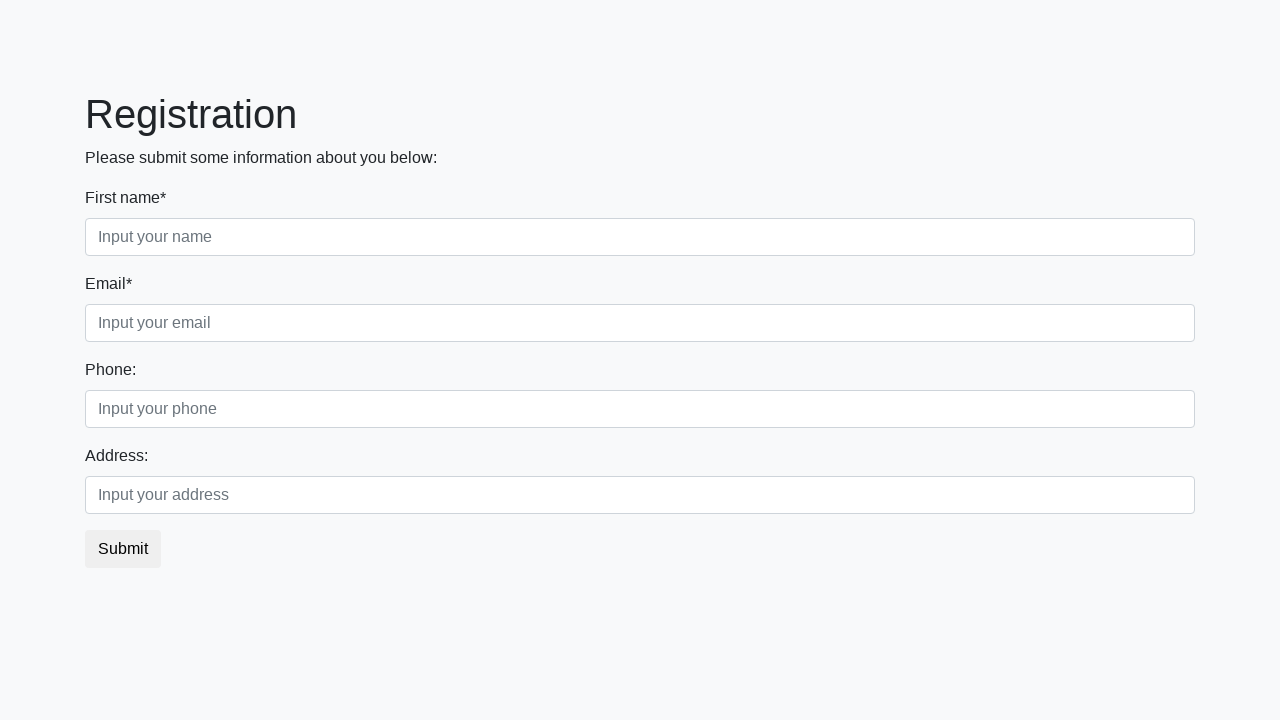

Filled first name field with 'Ivan' on .first
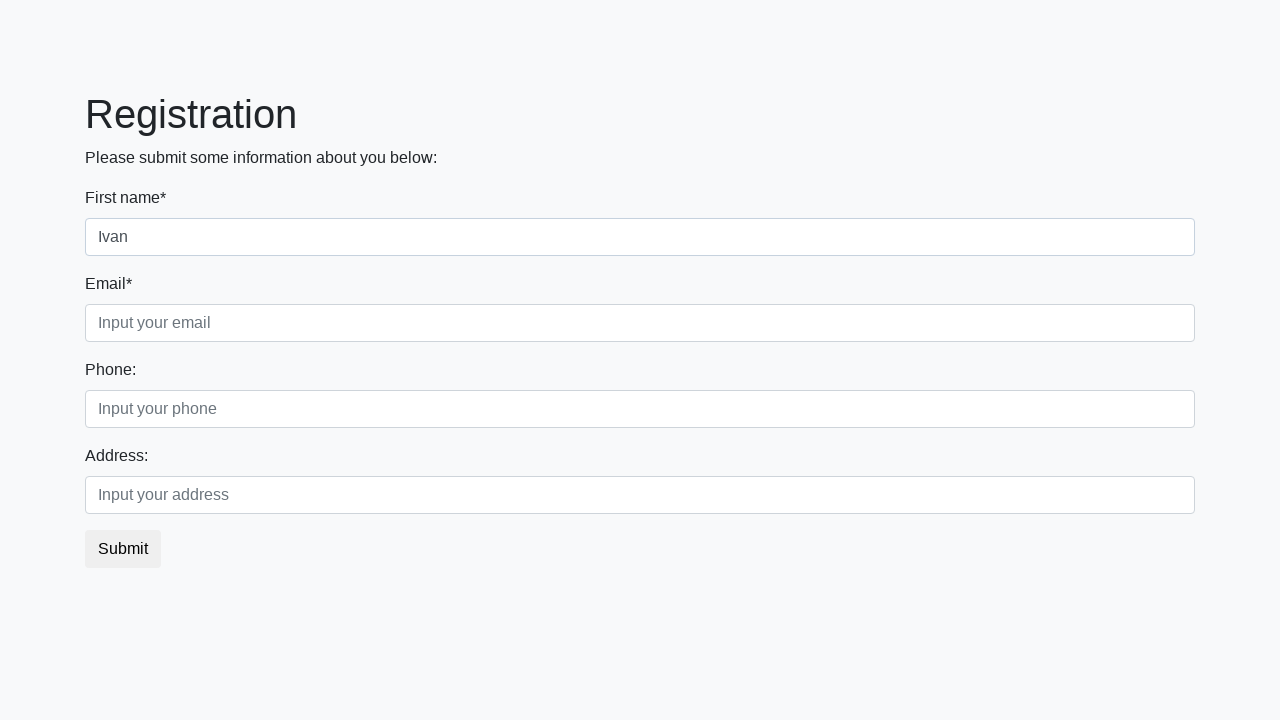

Filled last name field with 'Petrov' on .second
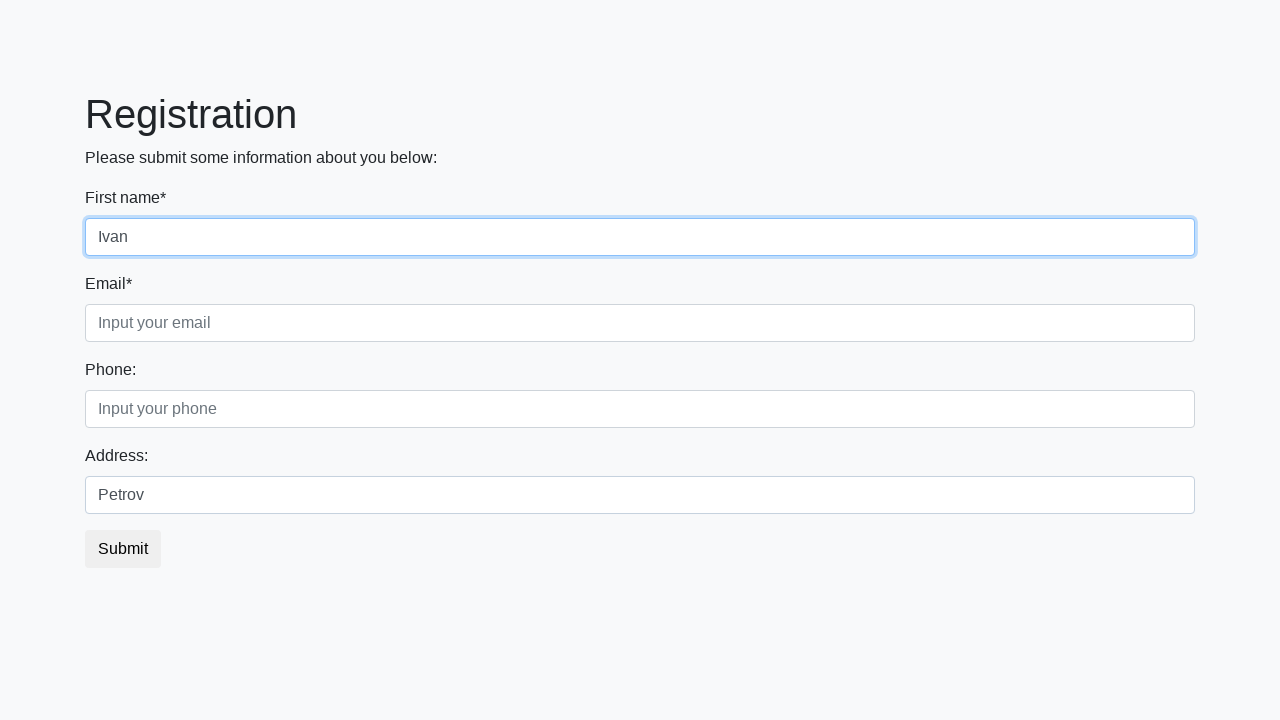

Filled email field with 'test@mail.ru' on .third
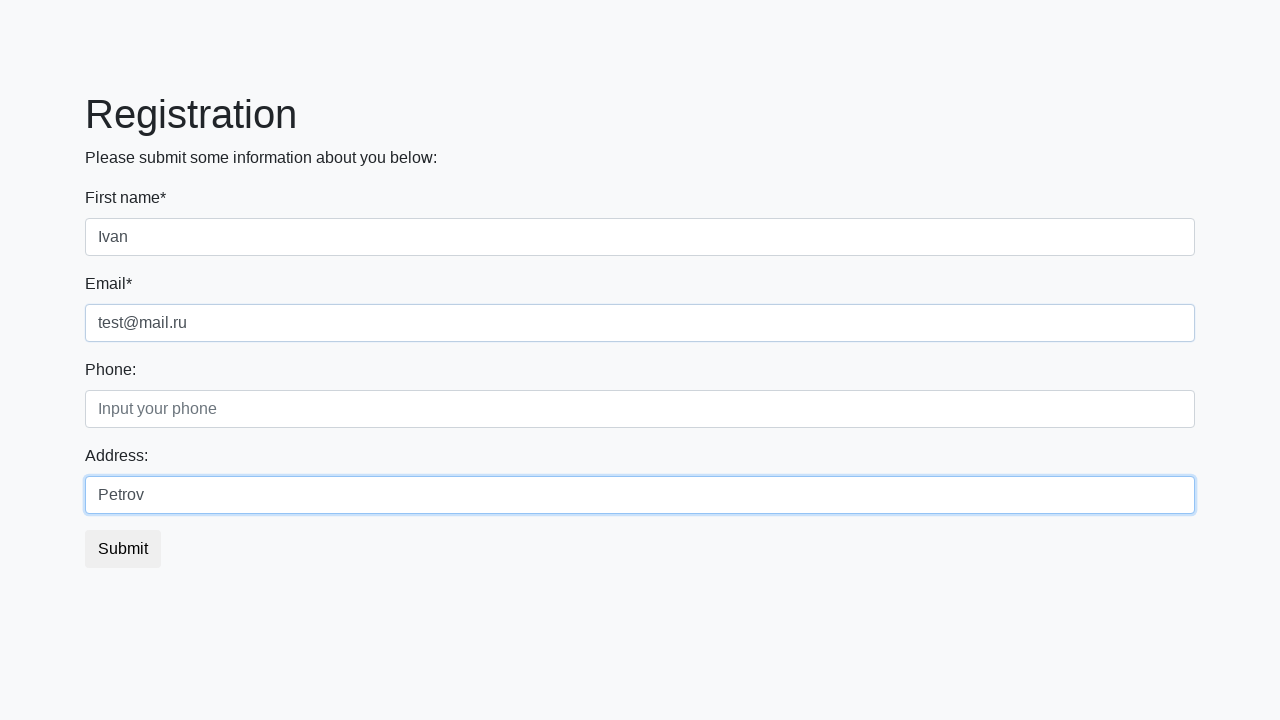

Clicked submit button to register at (123, 549) on button.btn
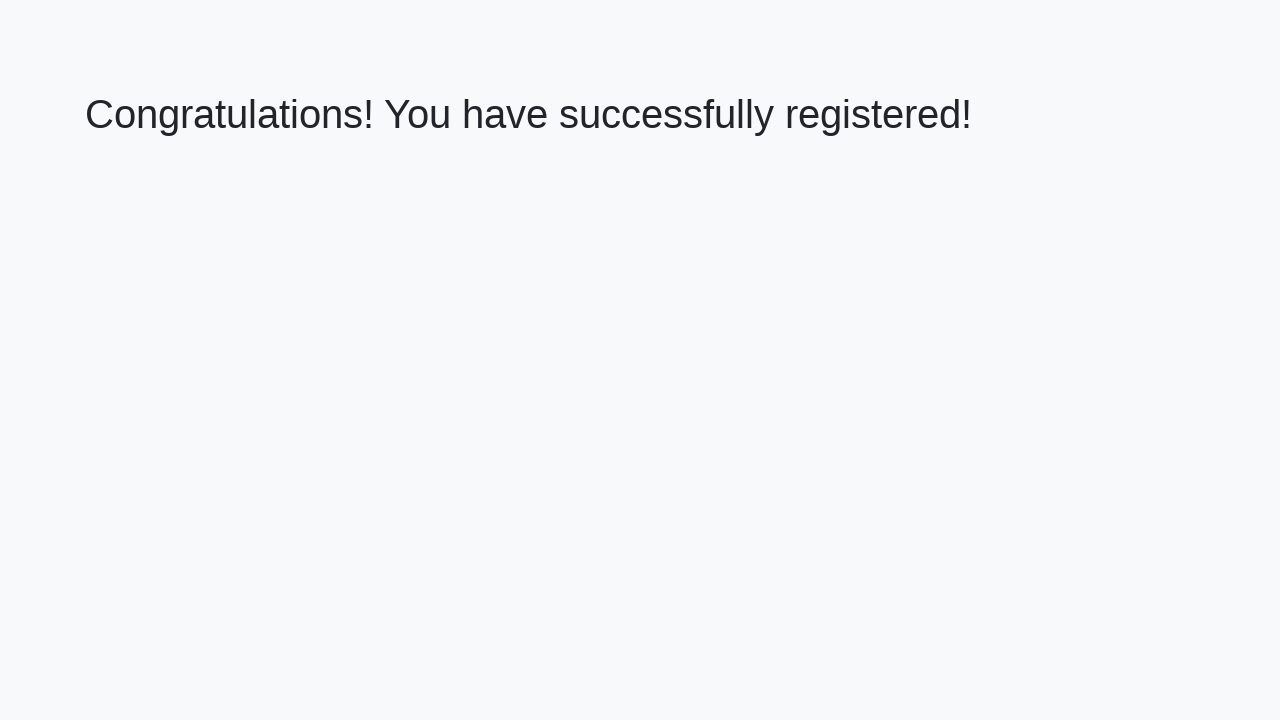

Success message heading loaded
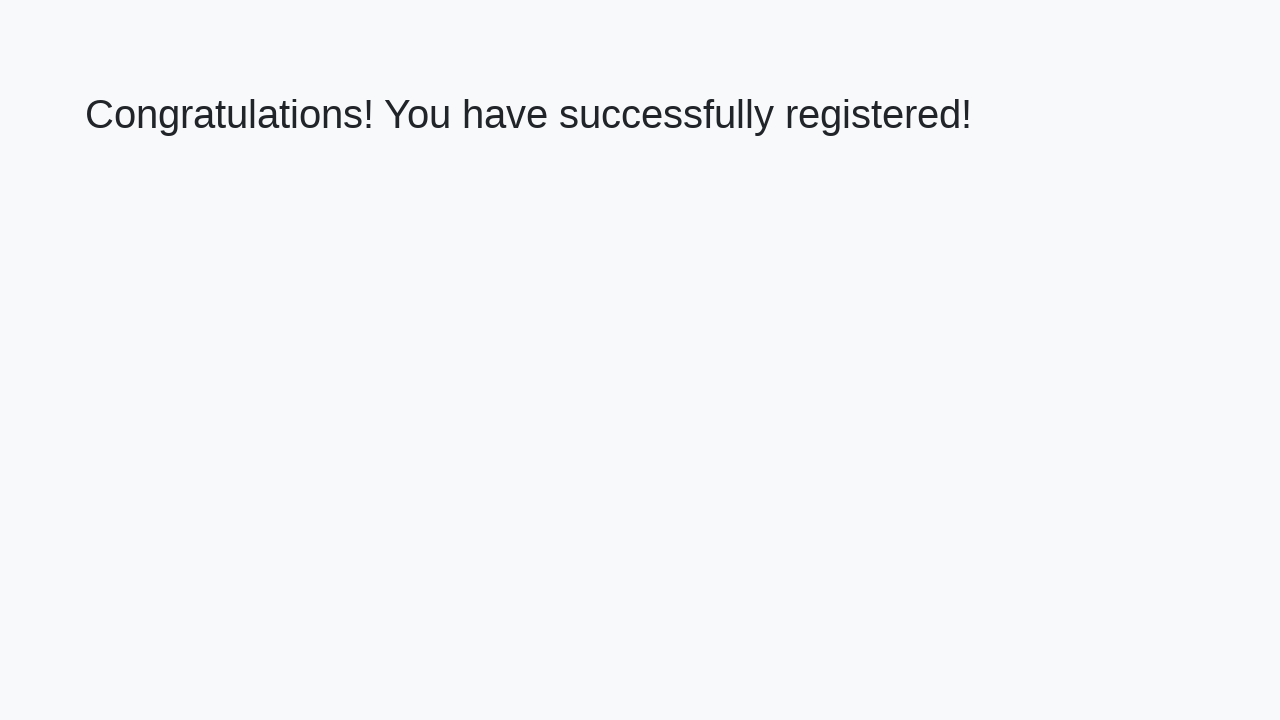

Retrieved success message text
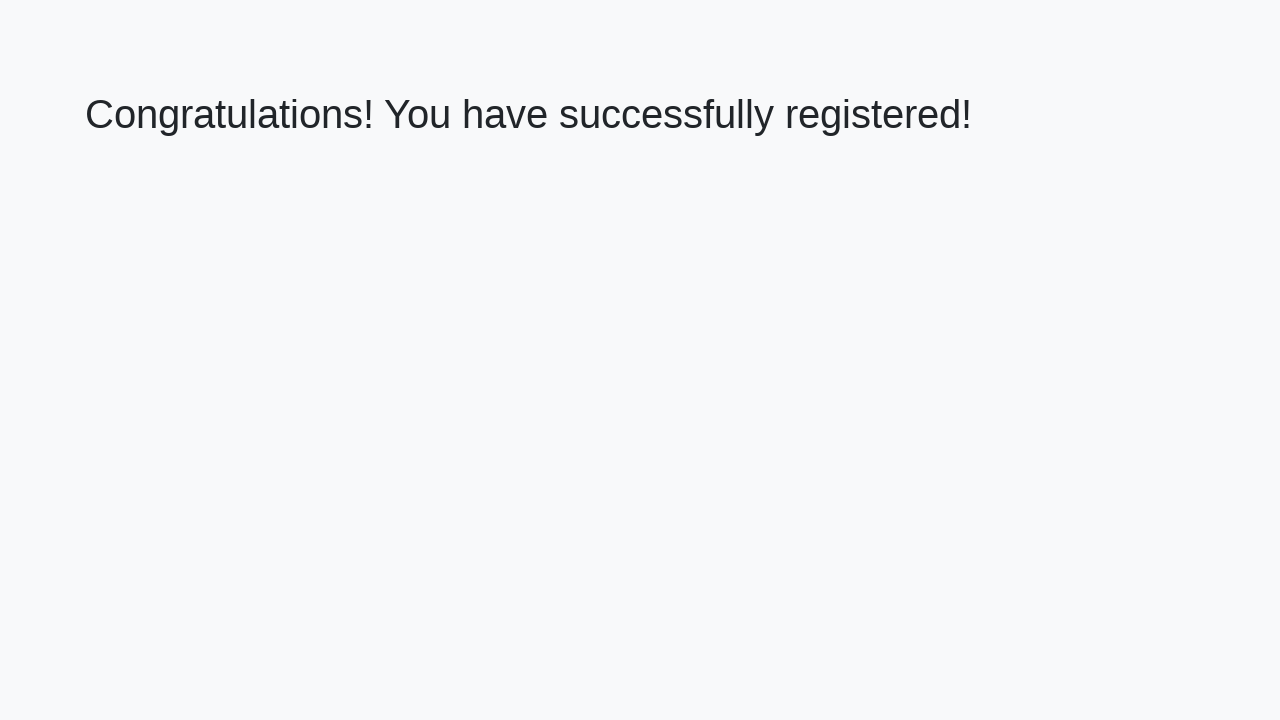

Verified success message: 'Congratulations! You have successfully registered!'
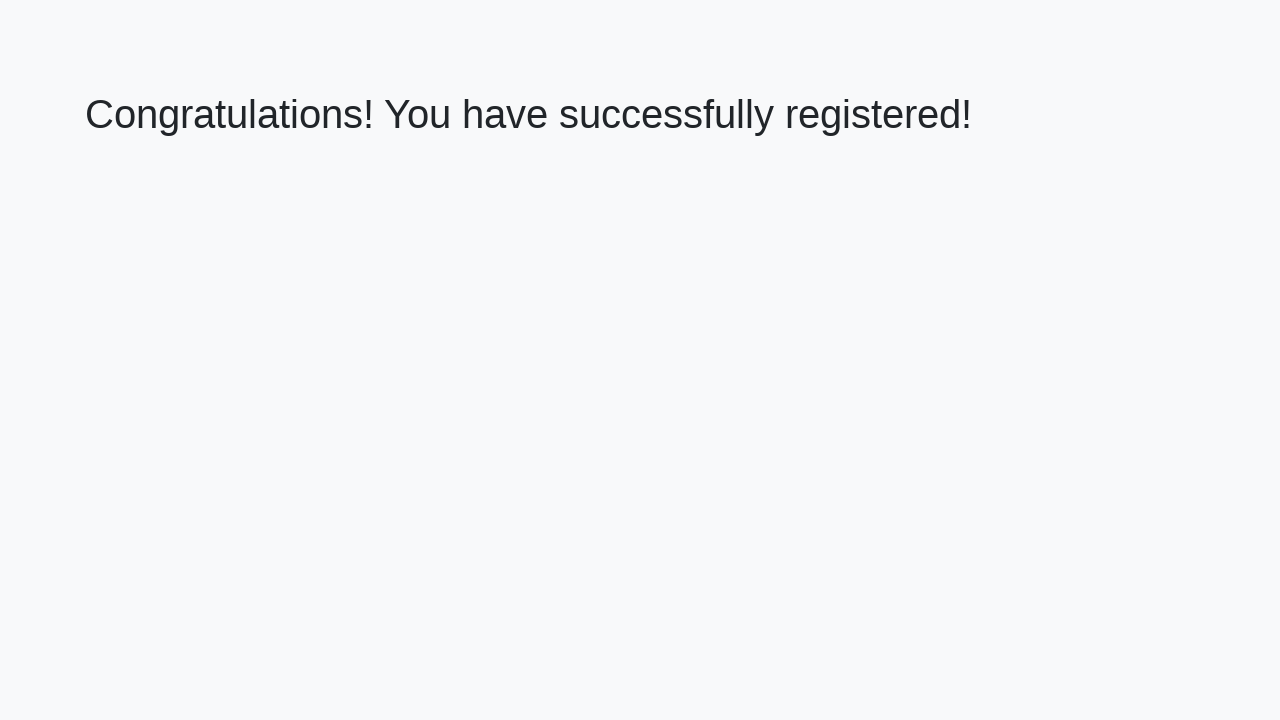

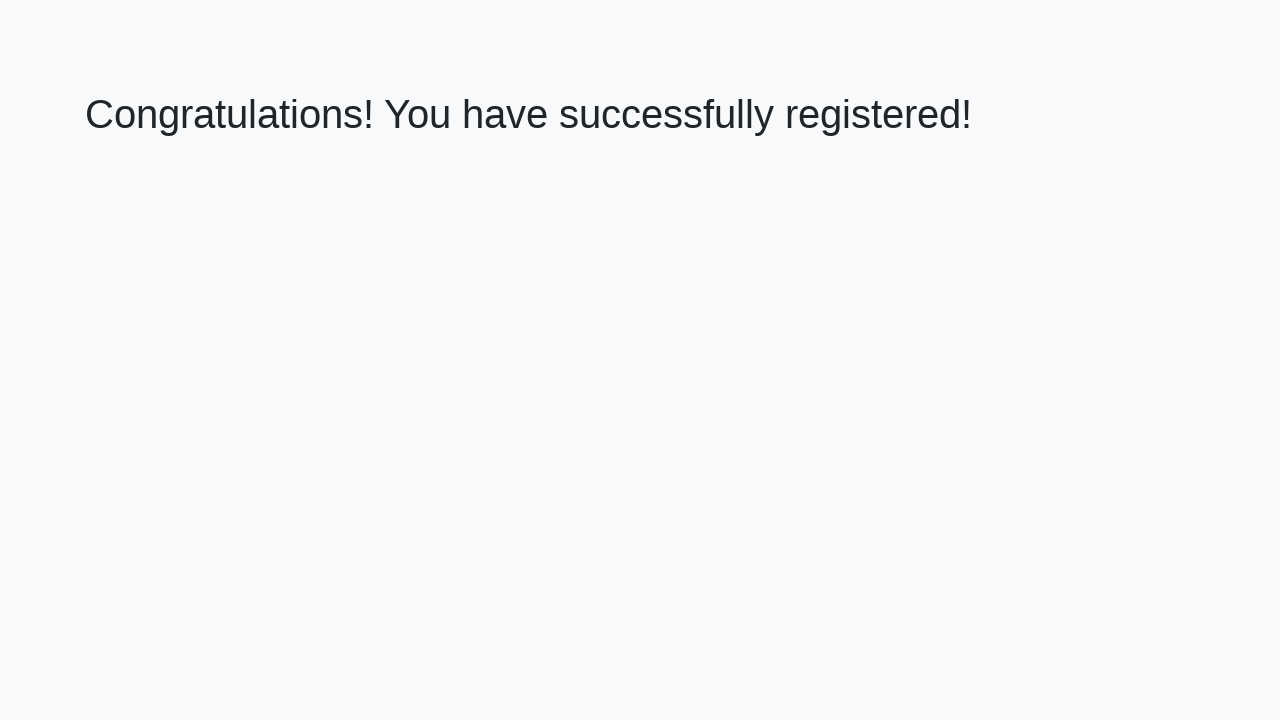